Tests tooltip/validation error display on an input form by pressing Enter on an age field and verifying the error message appears

Starting URL: https://www.leafground.com/input.xhtml

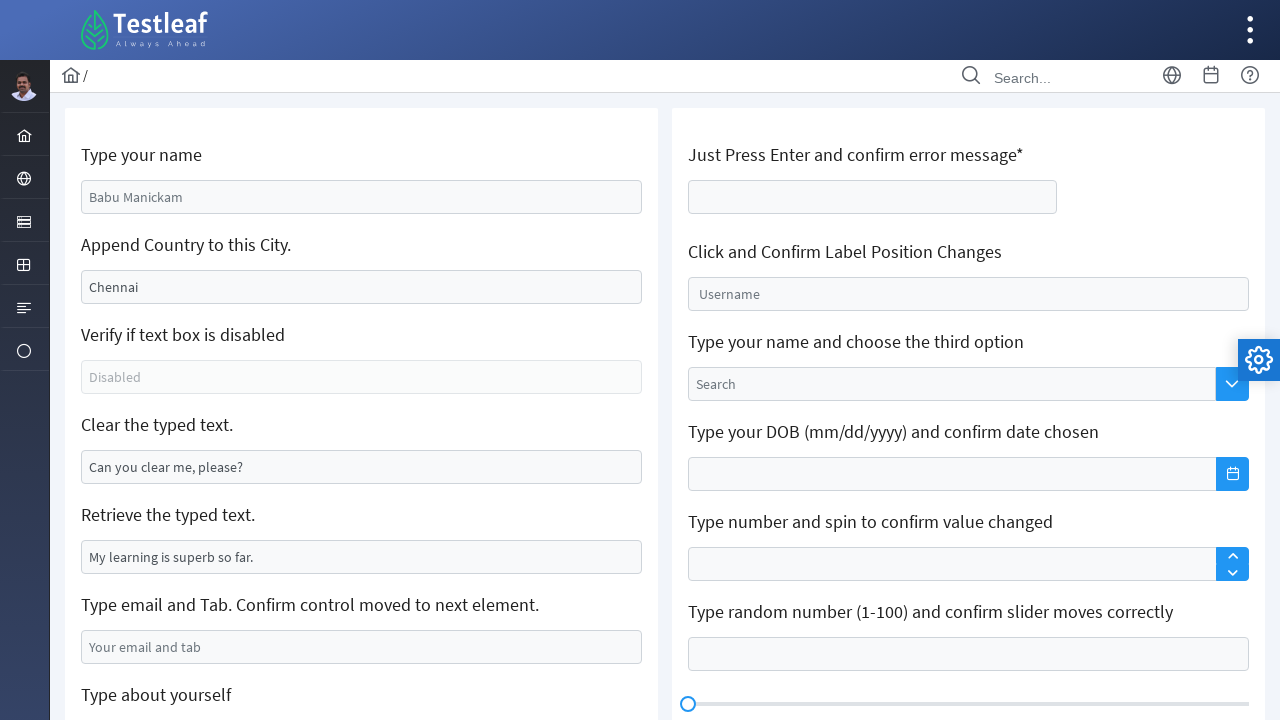

Pressed Enter on age input field to trigger validation on #j_idt106\:thisform\:age
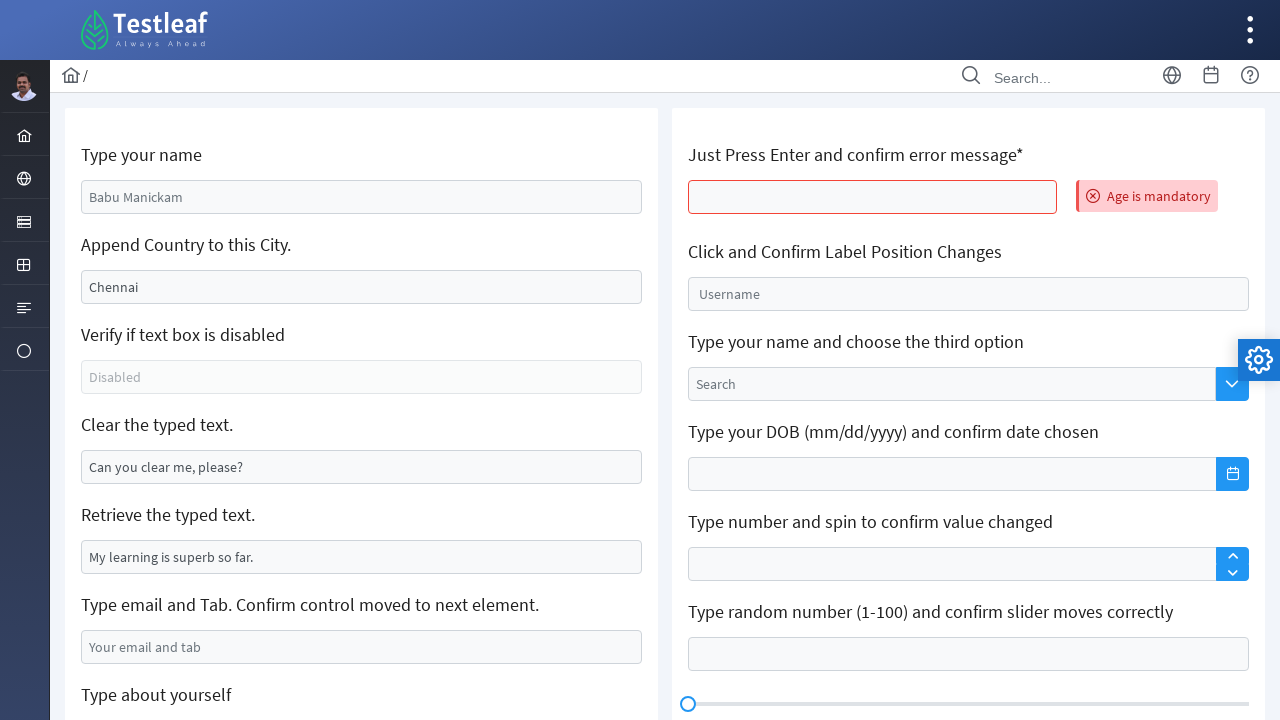

Tooltip/error message appeared on the age field
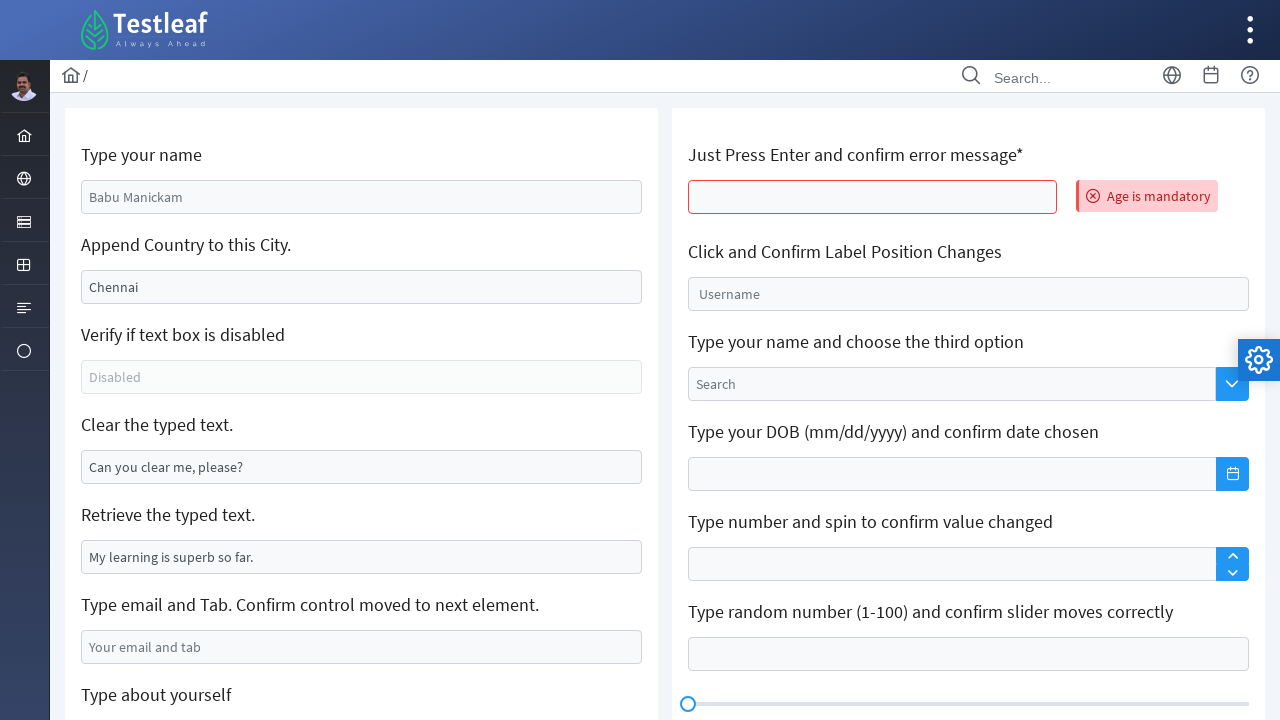

Located tooltip error message element
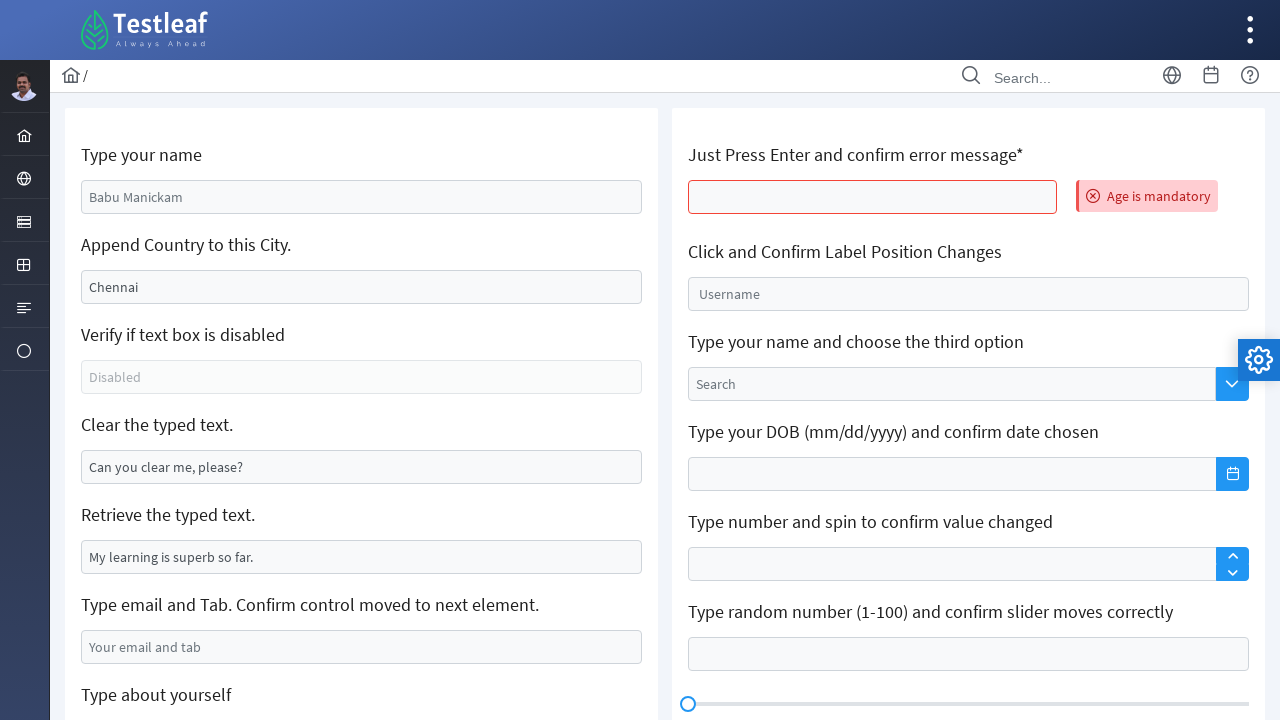

Retrieved tooltip text: Age is mandatory
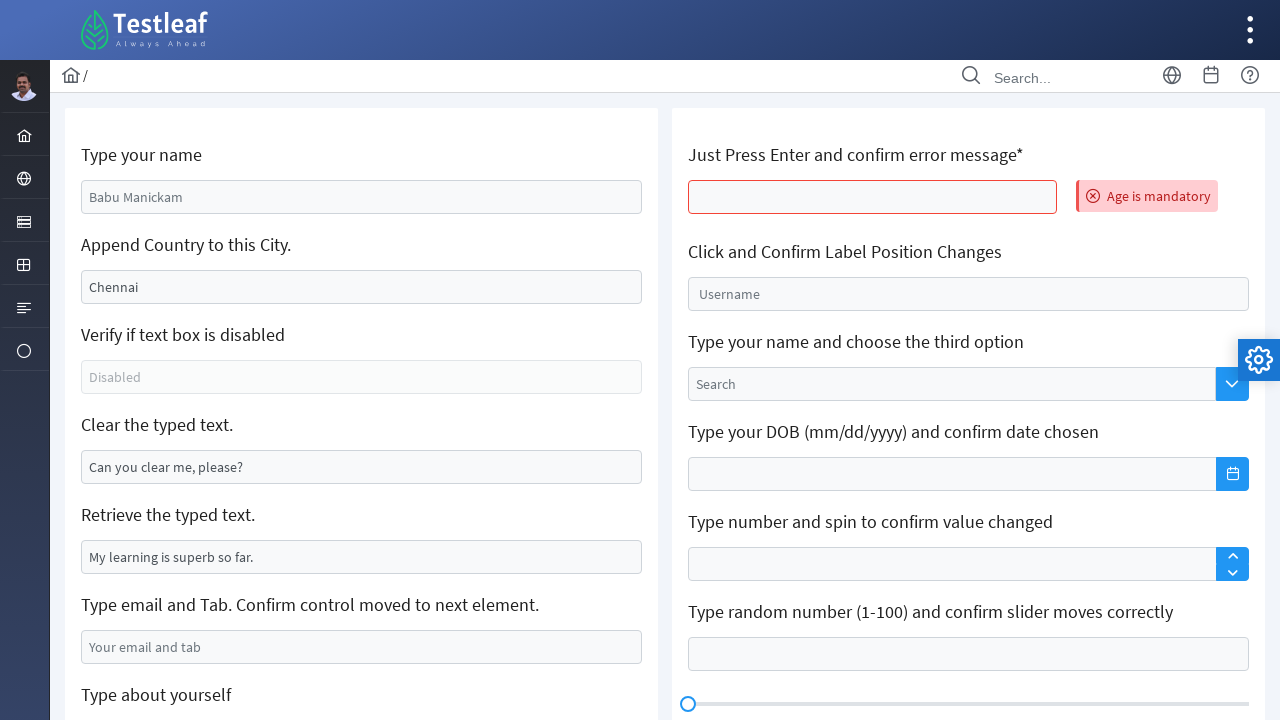

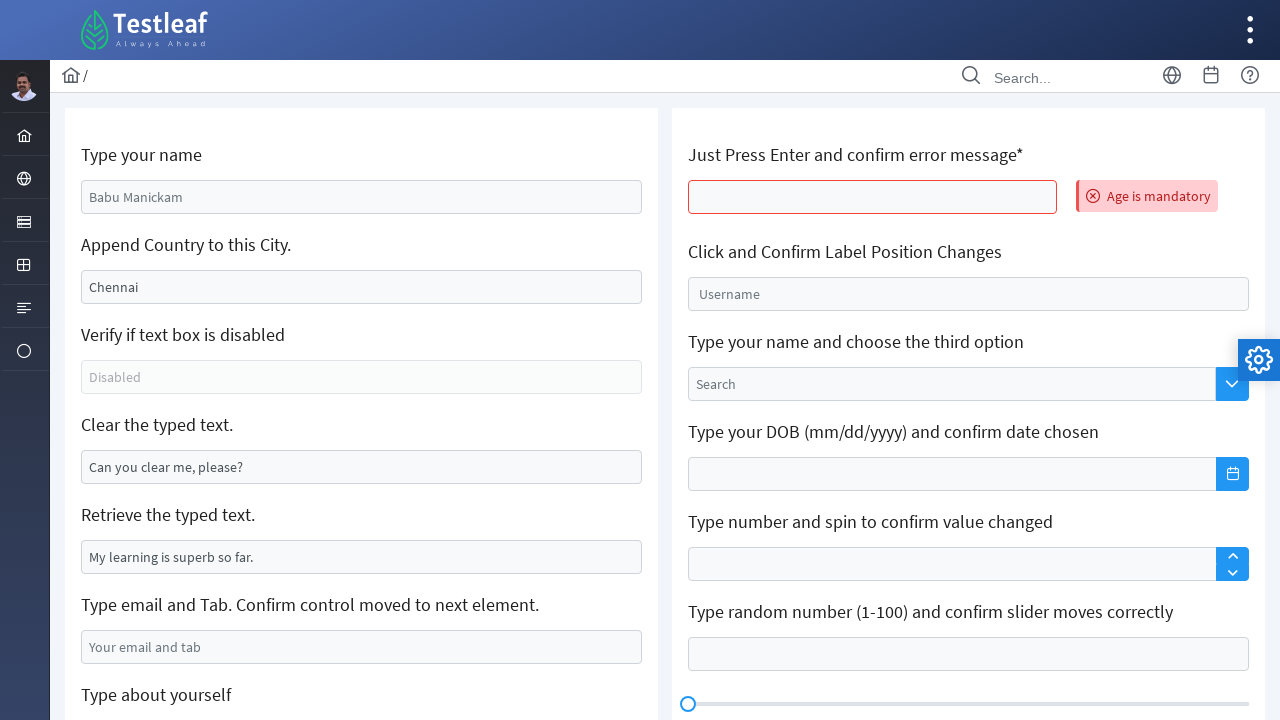